Tests the search functionality on the UNICEN university website by entering a search query and clicking the search button

Starting URL: https://www.unicen.edu.ar

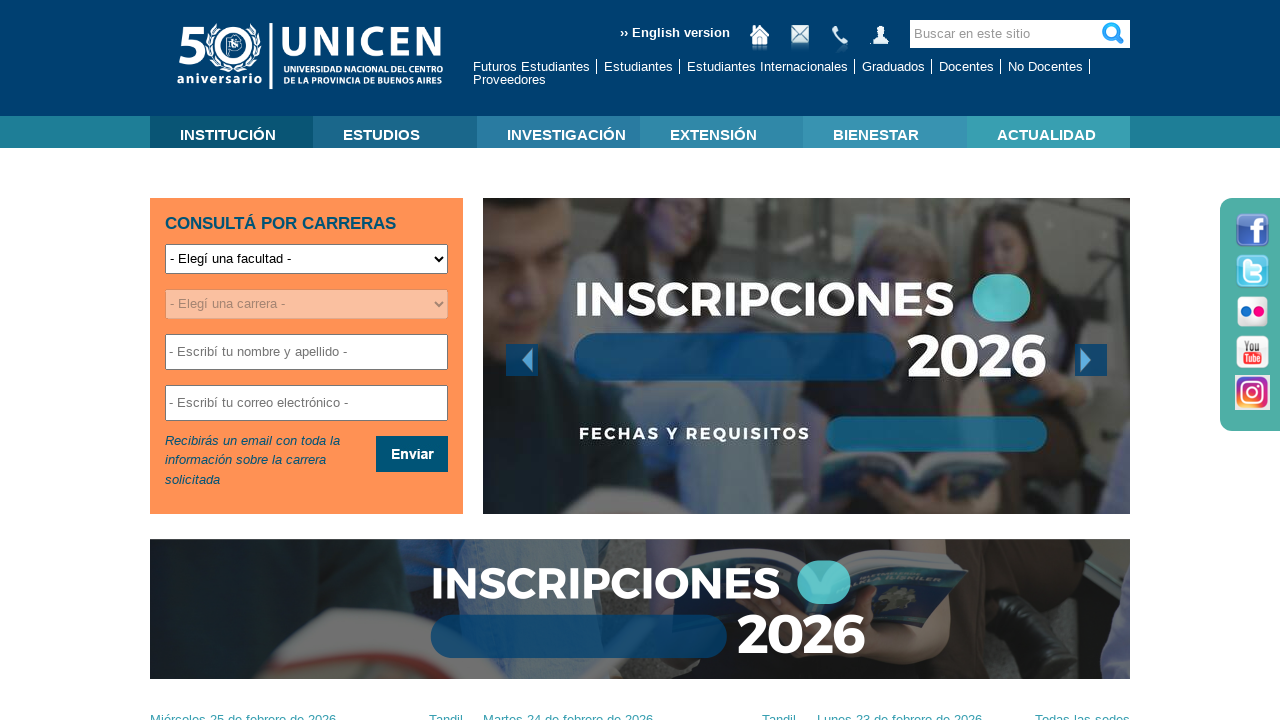

Search form input field is visible
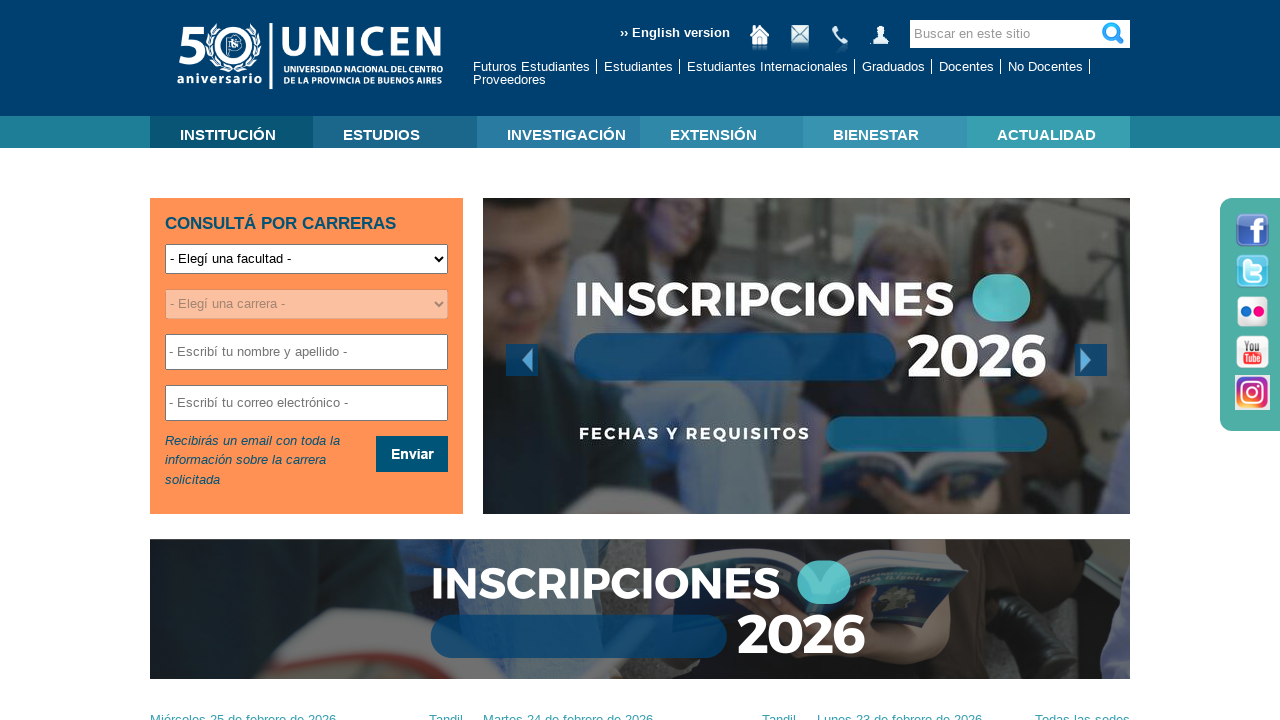

Filled search box with query 'alumnos' on input[name='search_block_form']
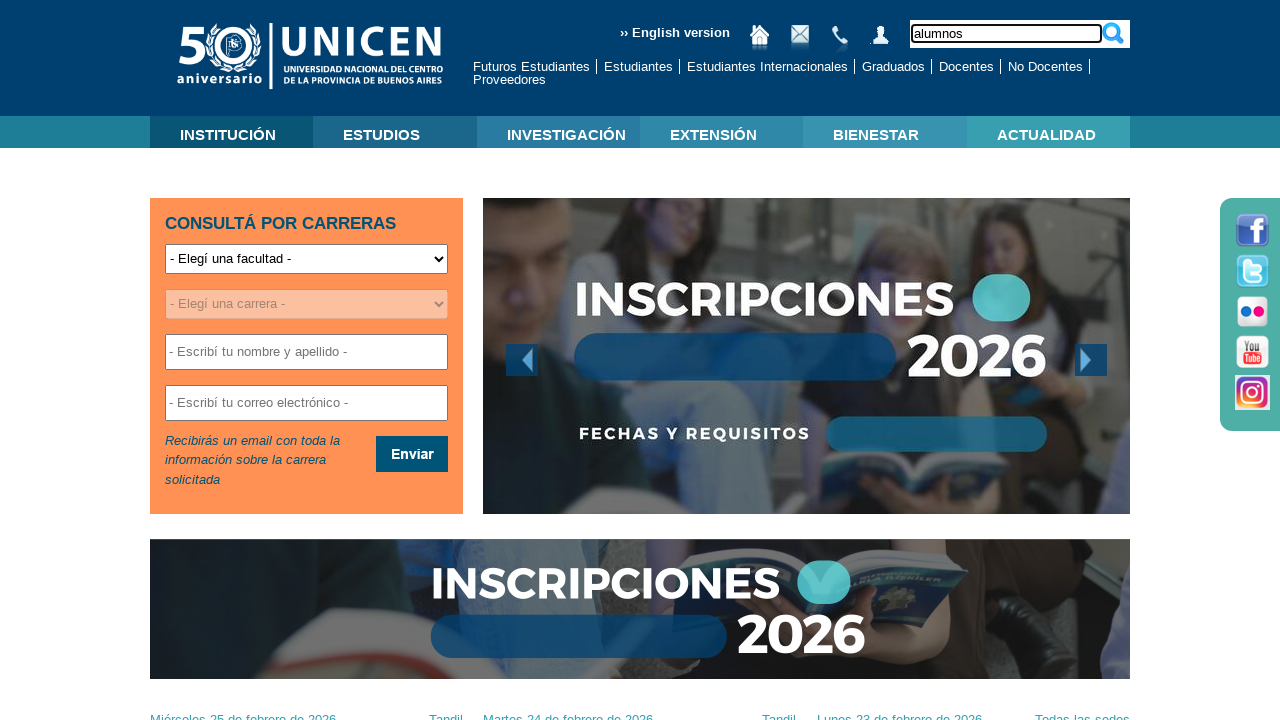

Search button is visible
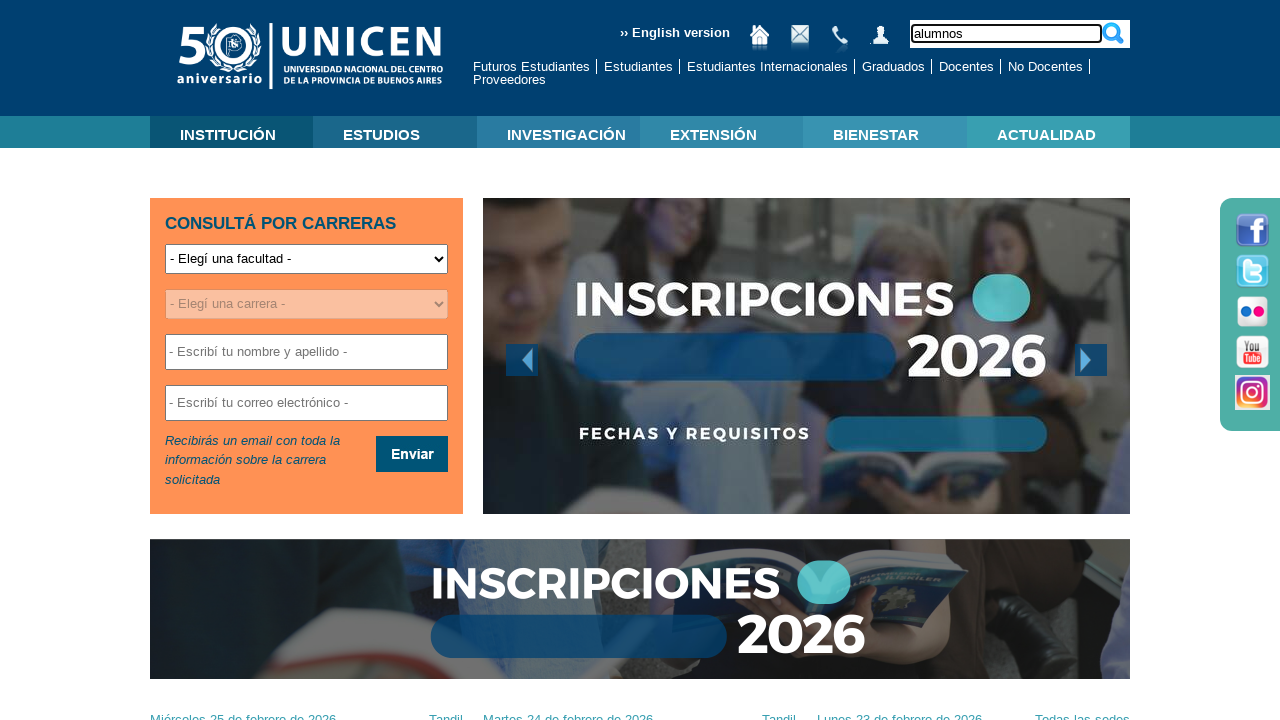

Clicked search button to execute search at (1113, 34) on [name='op']
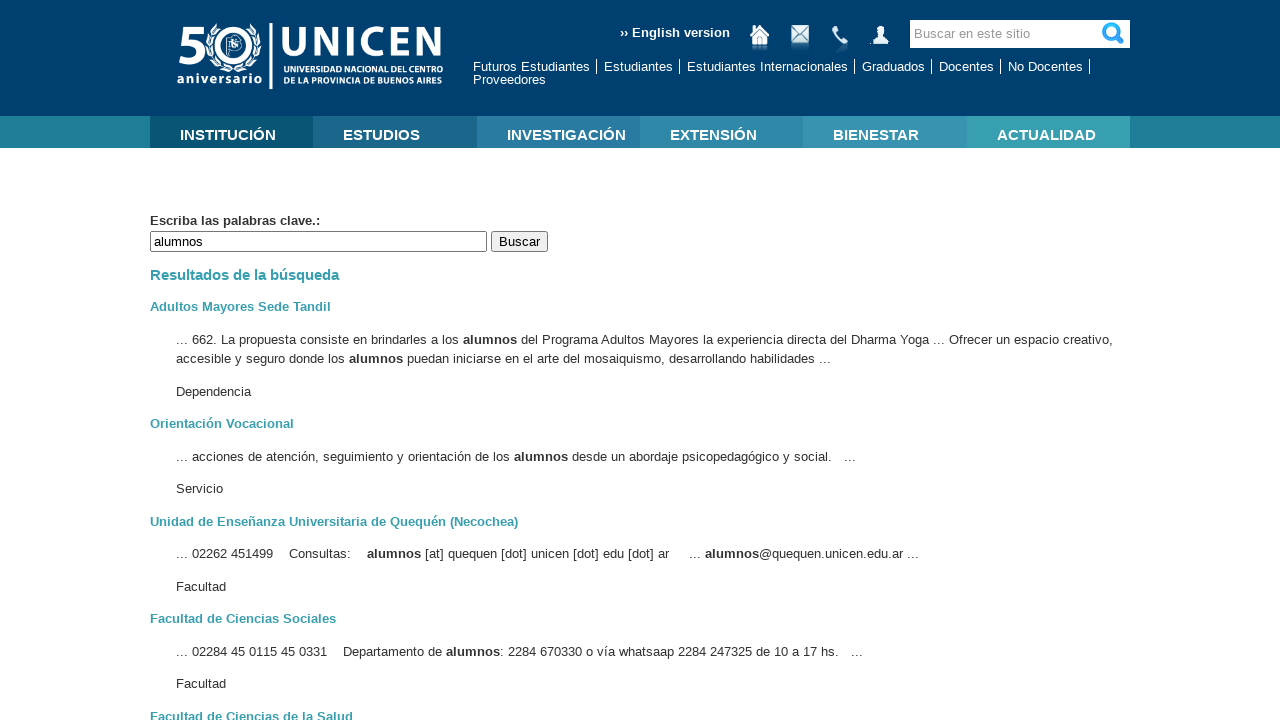

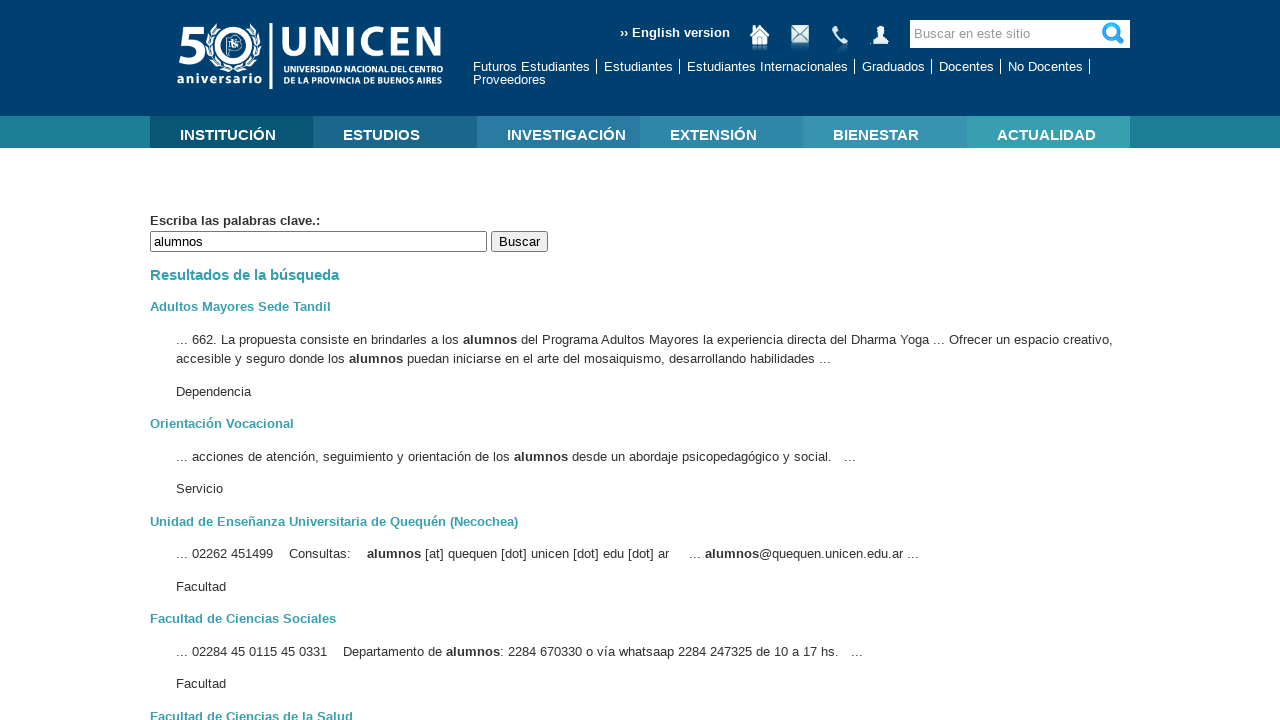